Tests the search functionality on PyPI by entering a search query and clicking the search button

Starting URL: https://pypi.org

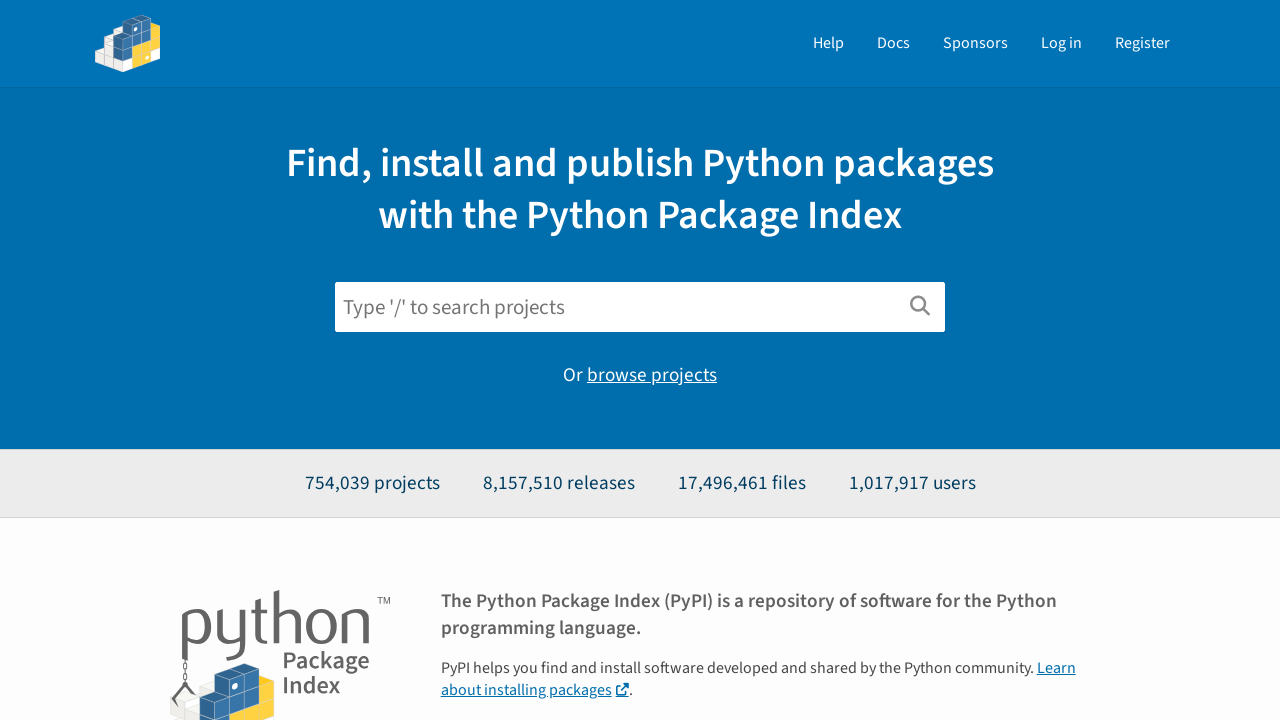

Filled search box with query 'pip install selenium' on #search
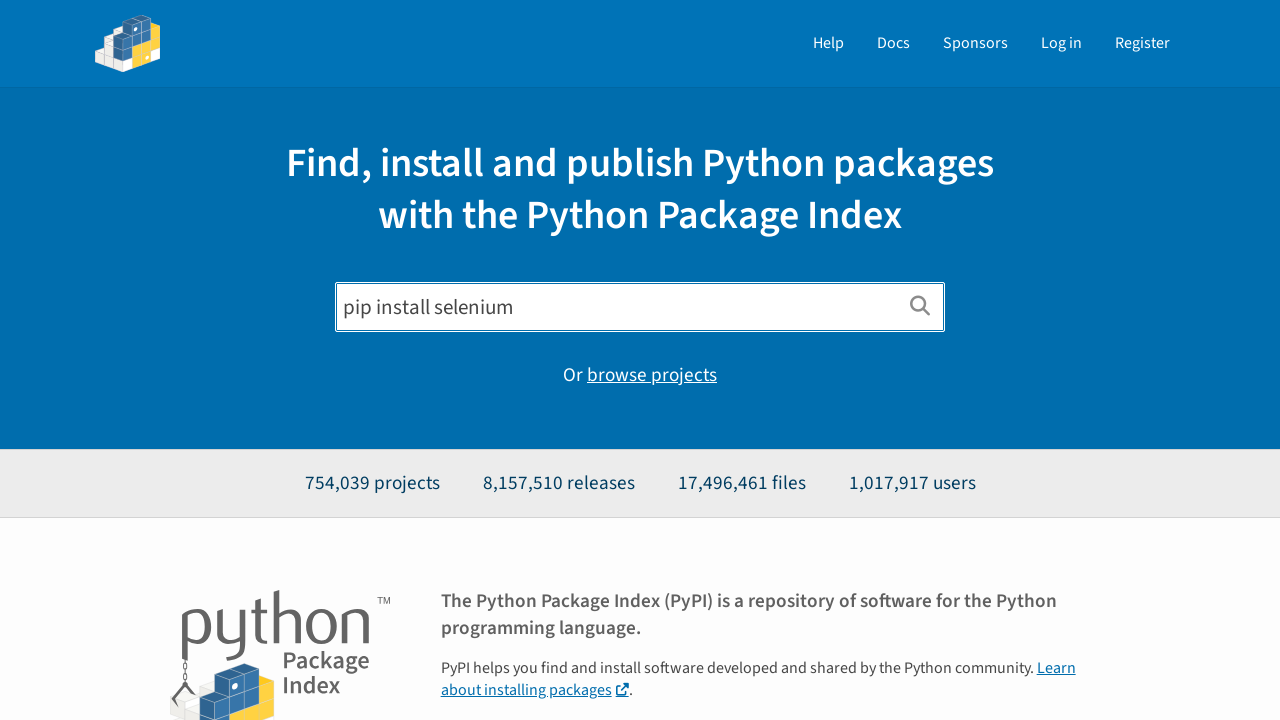

Clicked search submit button at (920, 307) on .search-form__button
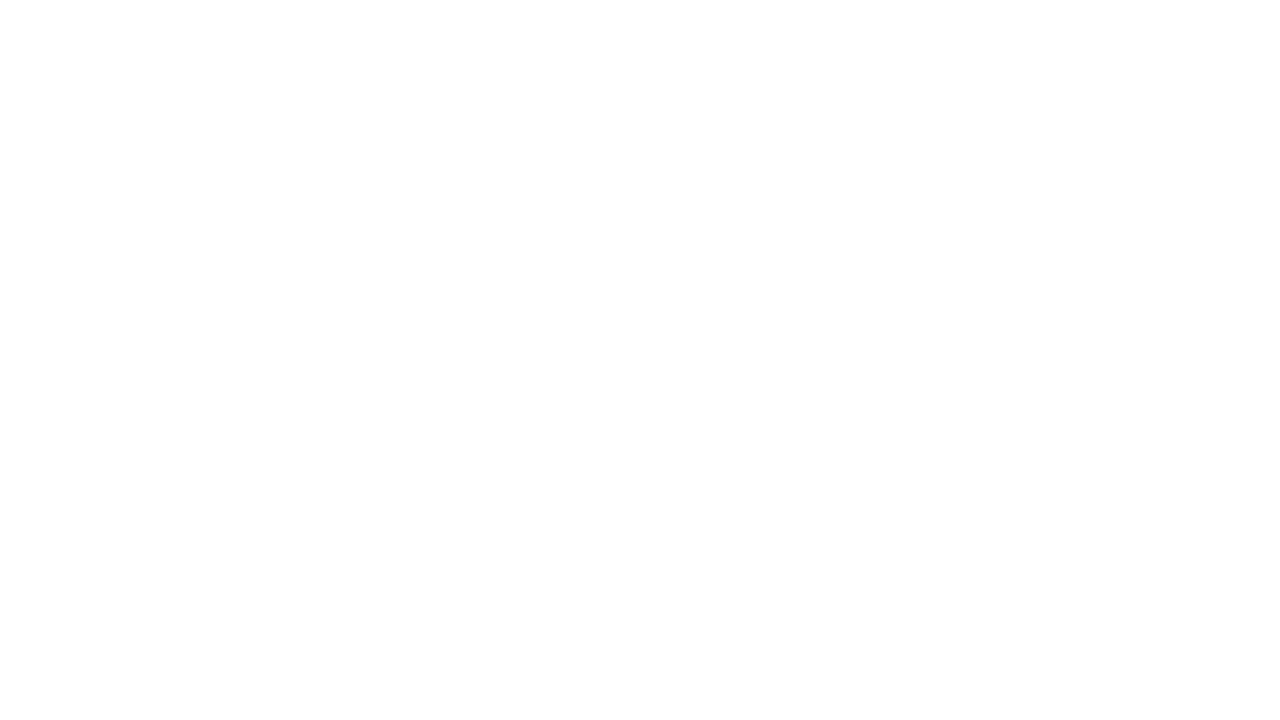

Search results loaded and network idle
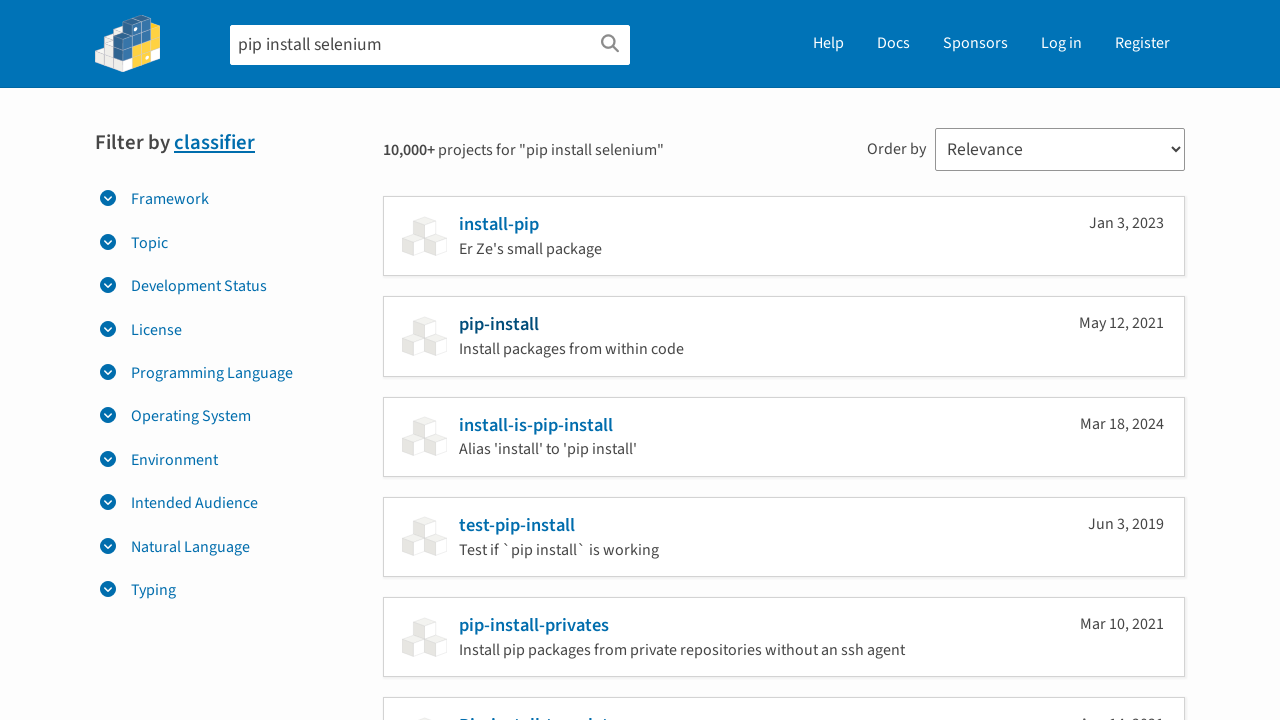

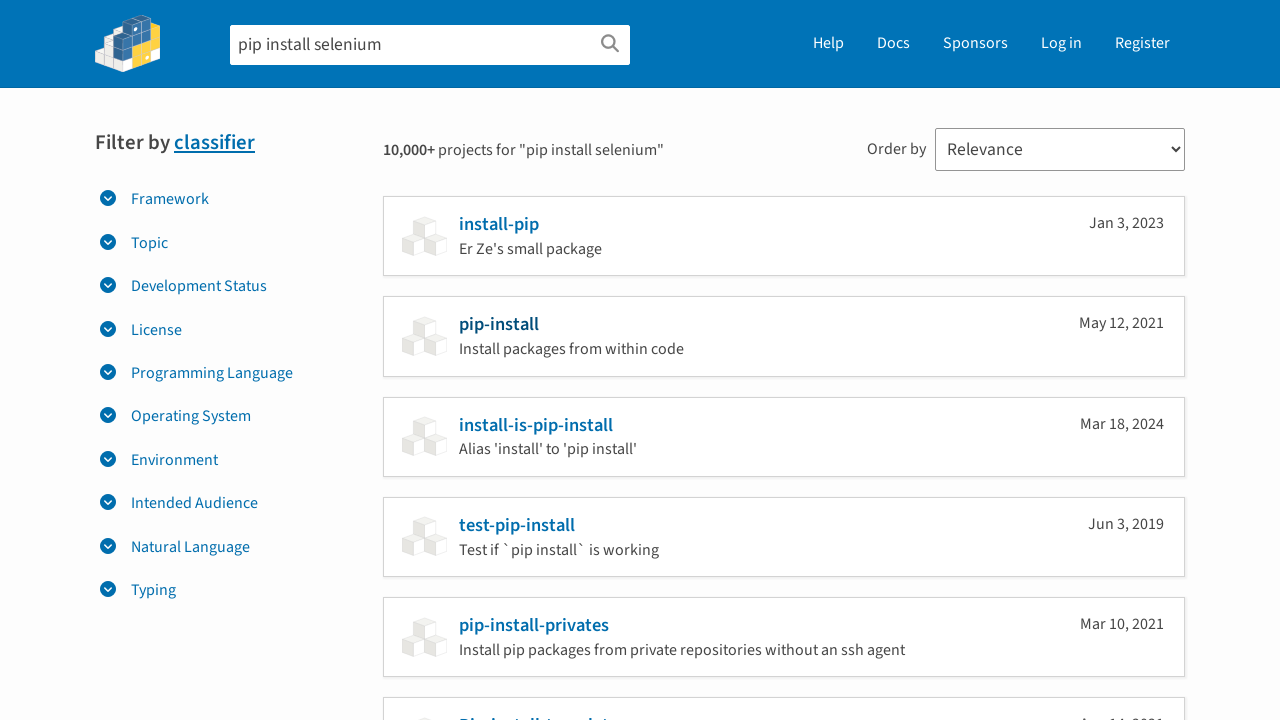